Tests filling out a contact form by entering a name in user input fields on a contact form website.

Starting URL: http://www.mycontactform.com

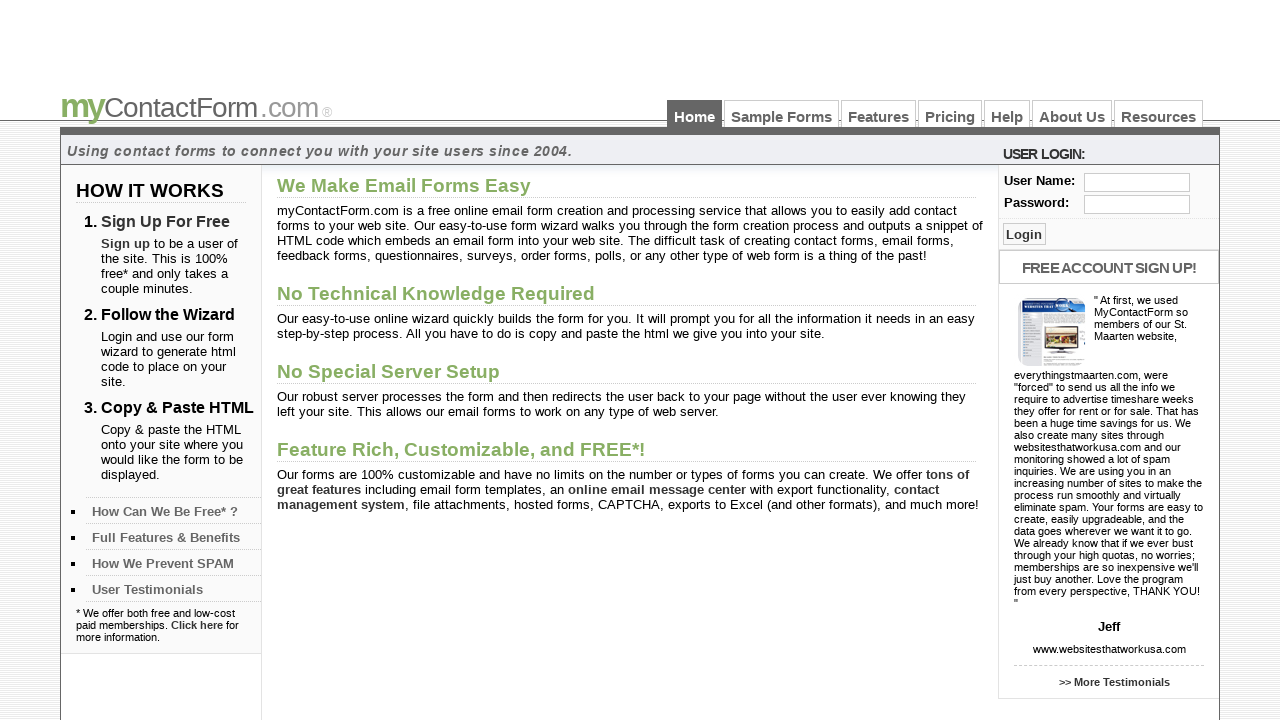

Filled user input field with 'Angathan' using ID selector on input#user
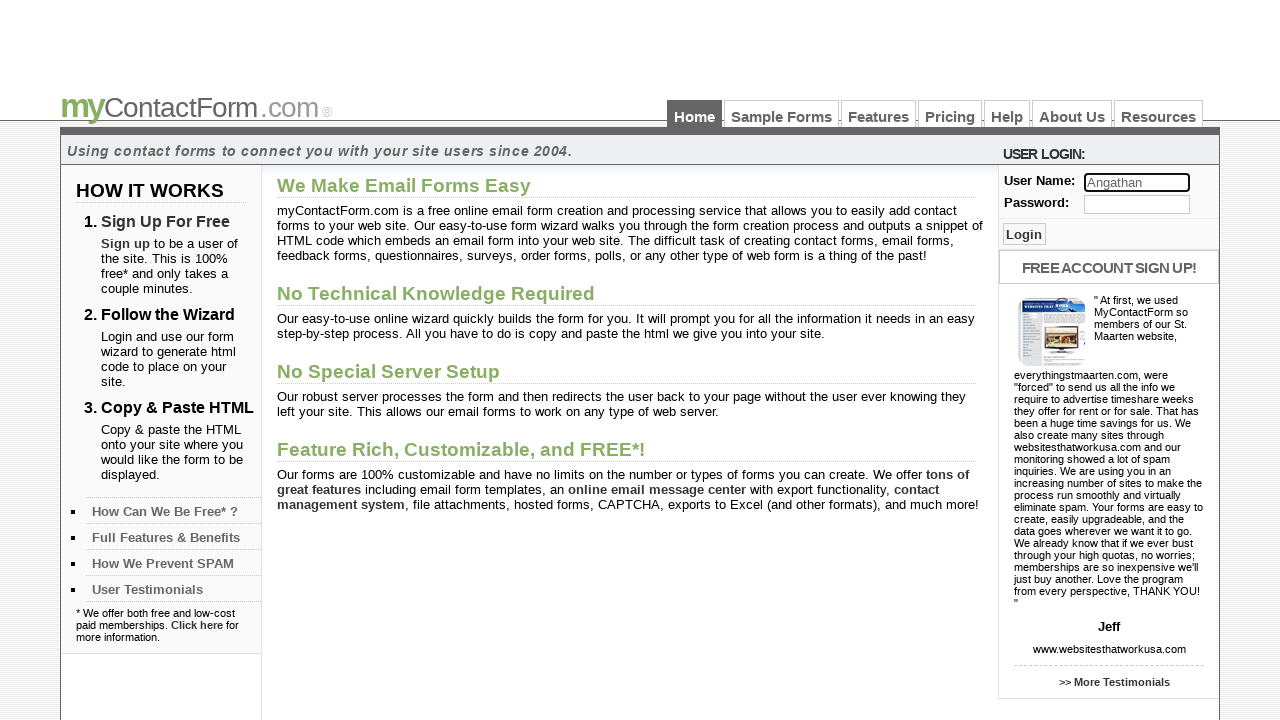

Filled text input field with 'Angathan' using class selector on input.txt_log
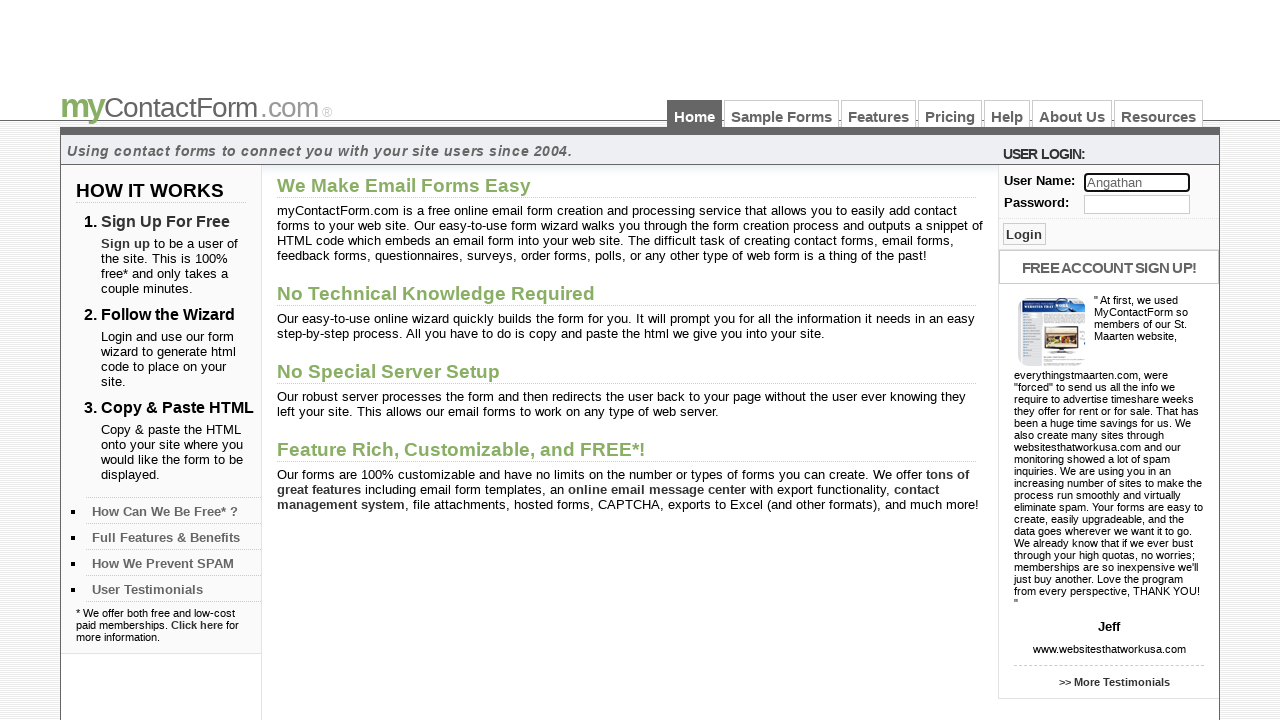

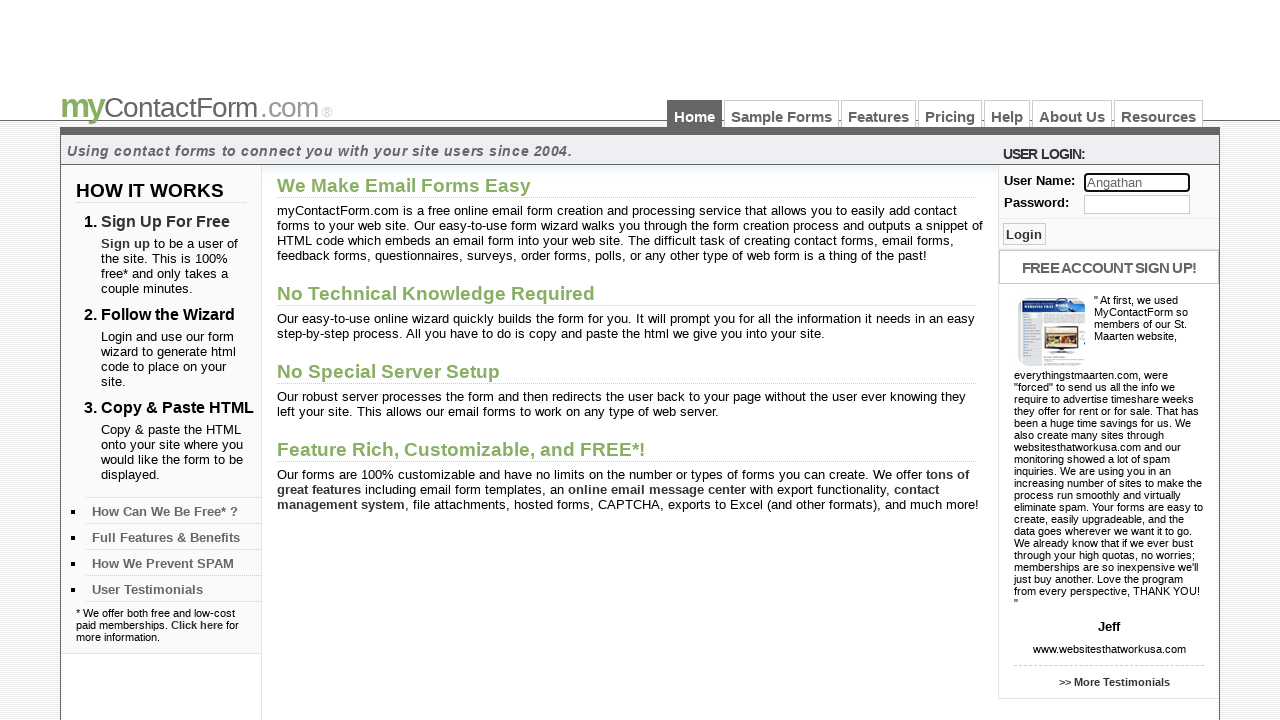